Tests dropdown selection using different methods - by value, visible text, and index

Starting URL: https://the-internet.herokuapp.com/

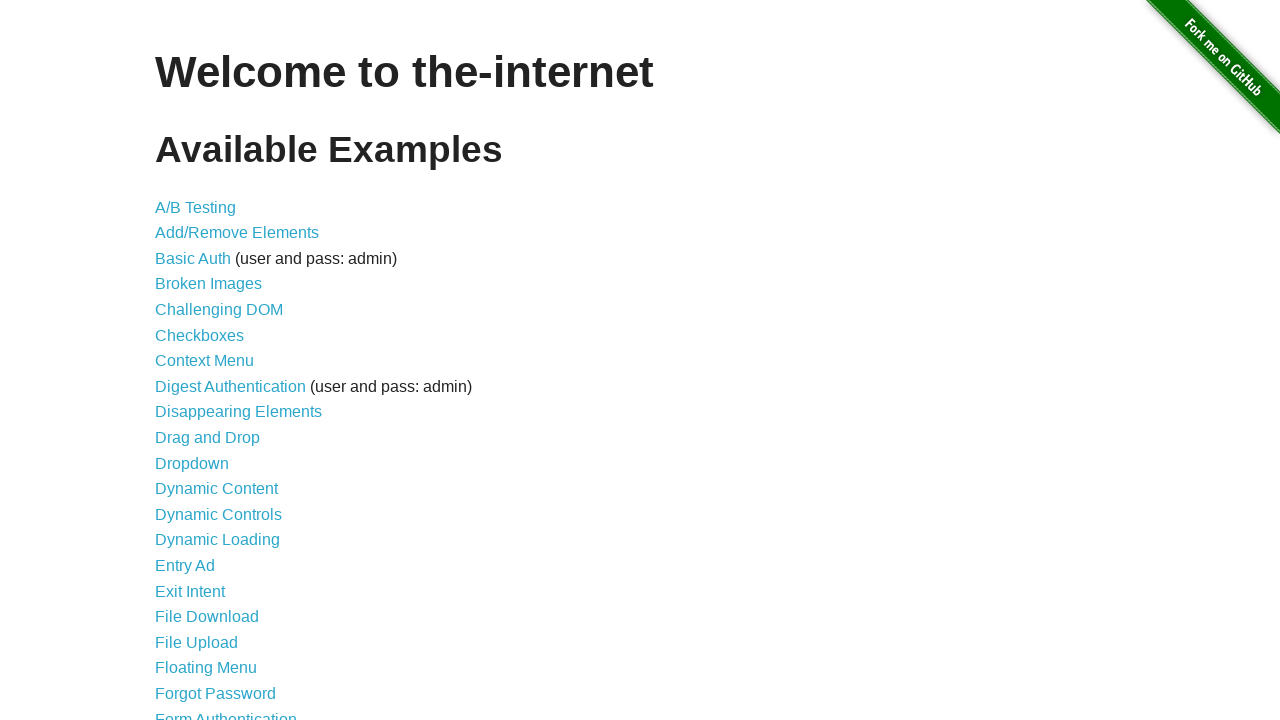

Clicked on Dropdown link to navigate to dropdown test page at (192, 463) on xpath=//a[contains(text(),"Dropdown")]
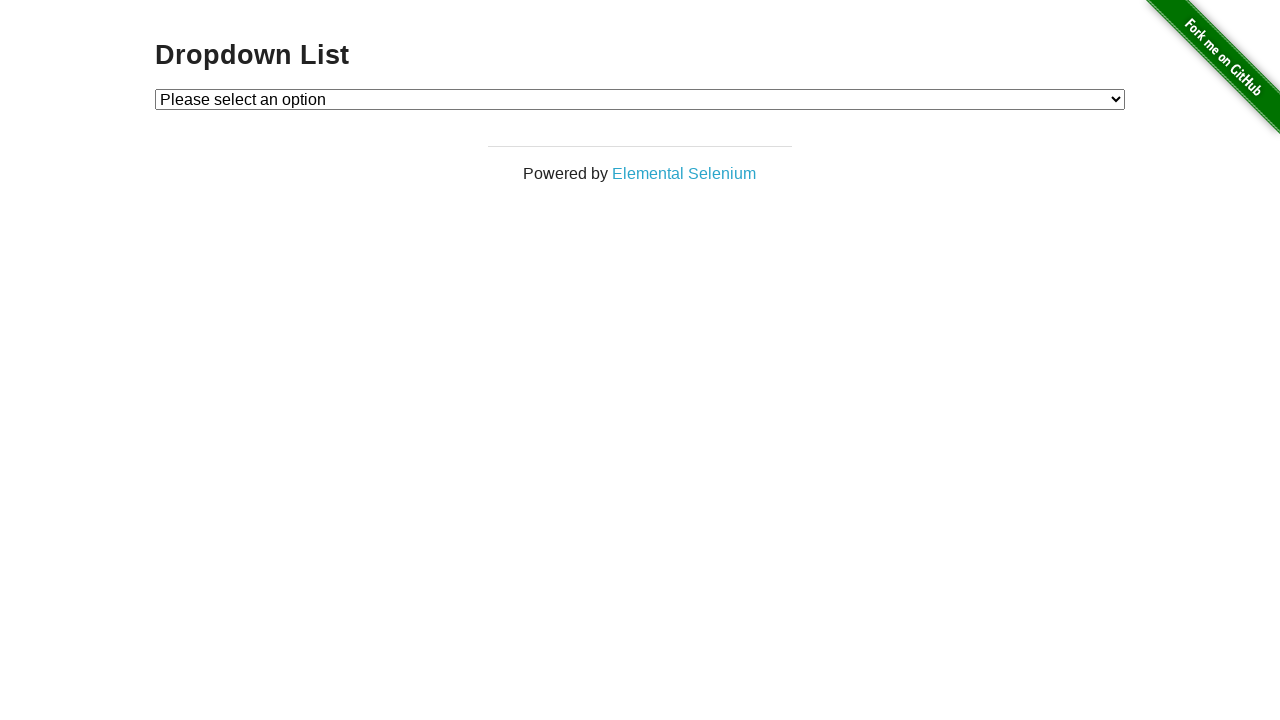

Selected dropdown option by value attribute '1' on //select[@id="dropdown"]
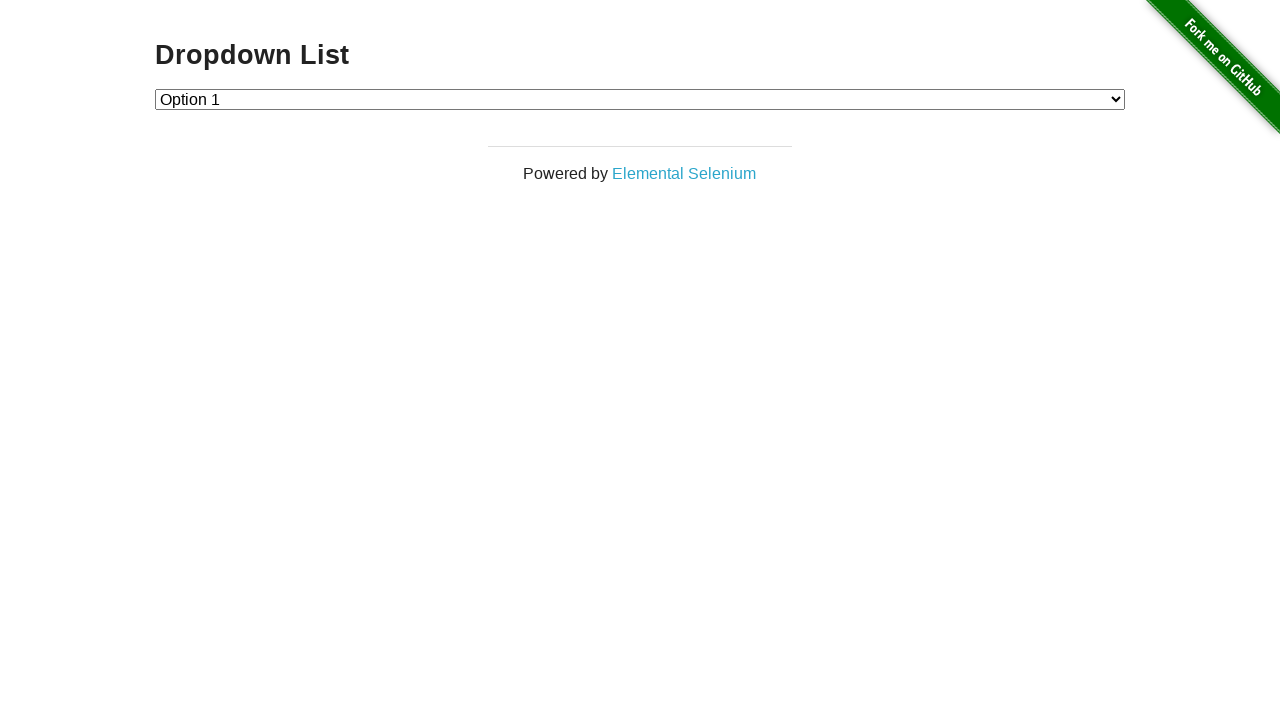

Selected dropdown option by visible text 'Option 2' on //select[@id="dropdown"]
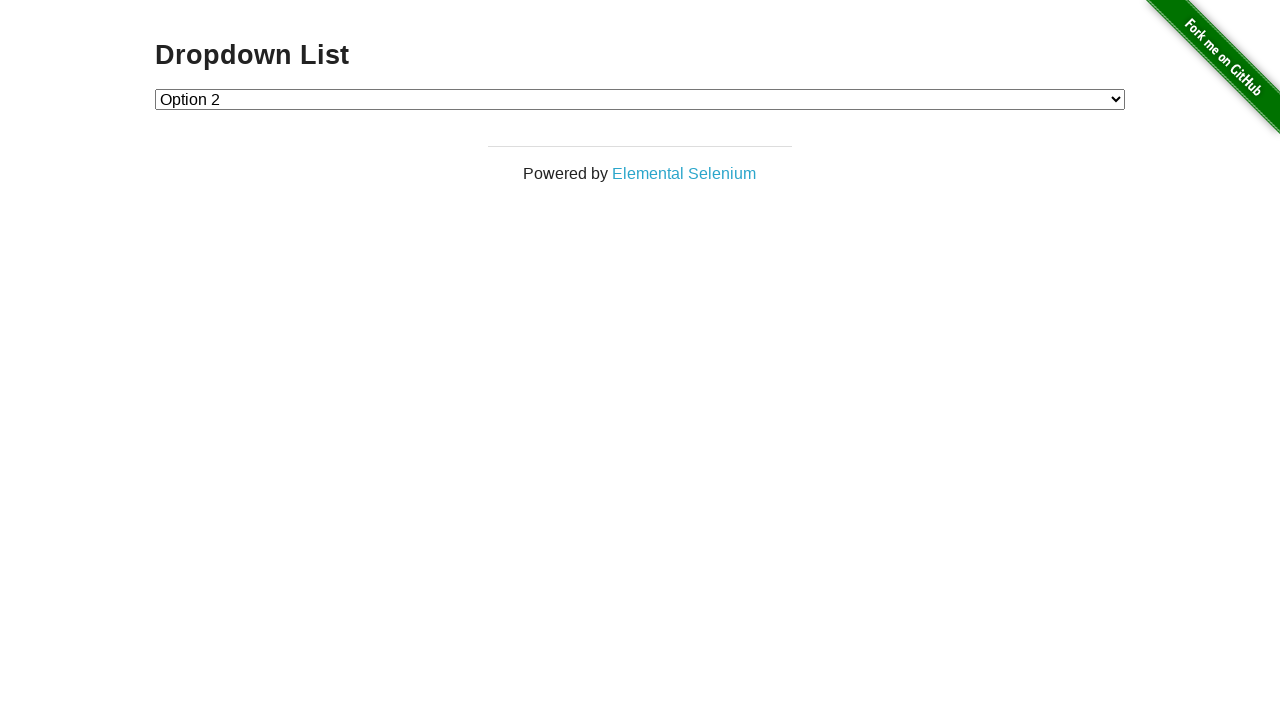

Selected dropdown option by index 1 on //select[@id="dropdown"]
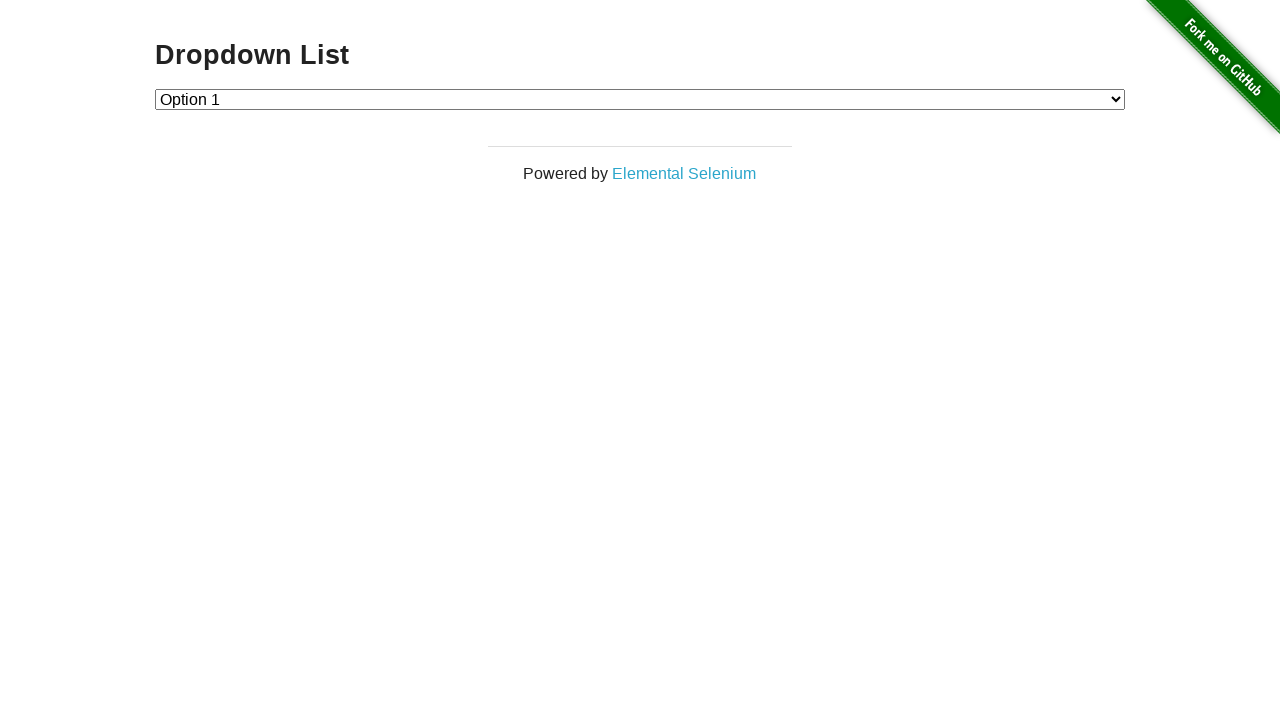

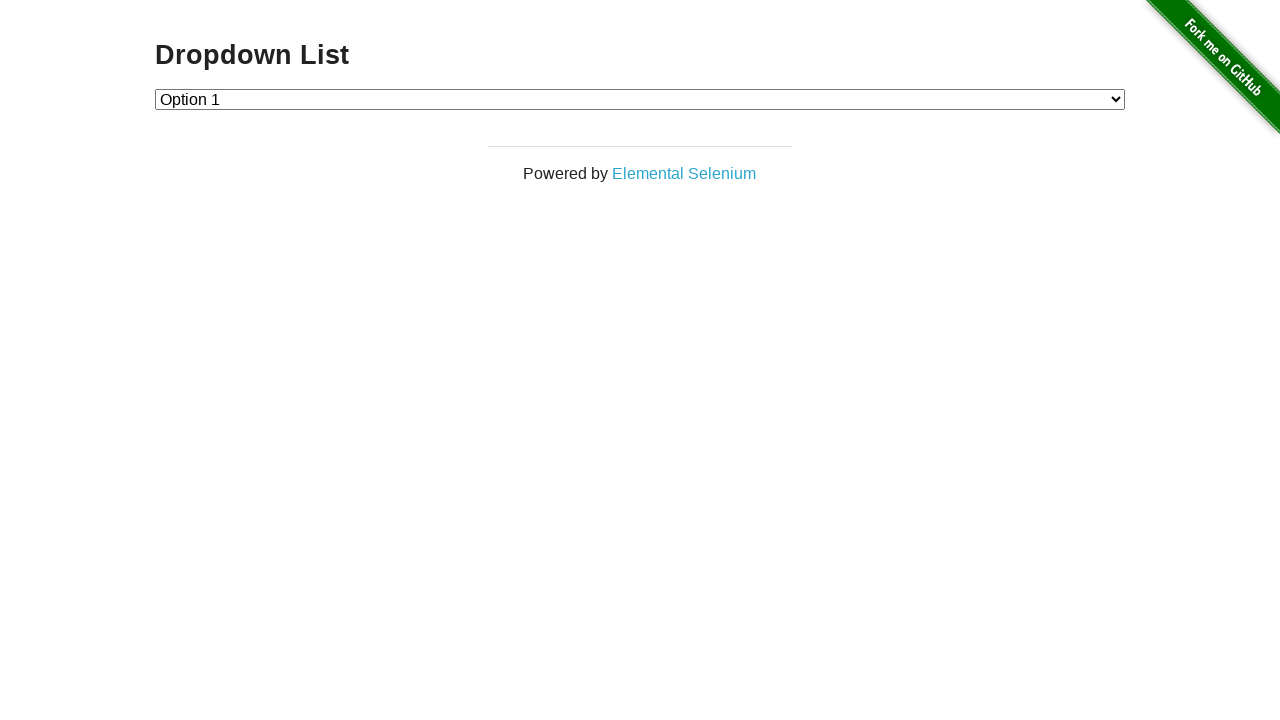